Navigates to Paytm website and maximizes the browser window - a basic browser automation test demonstrating driver commands

Starting URL: https://www.paytm.com/

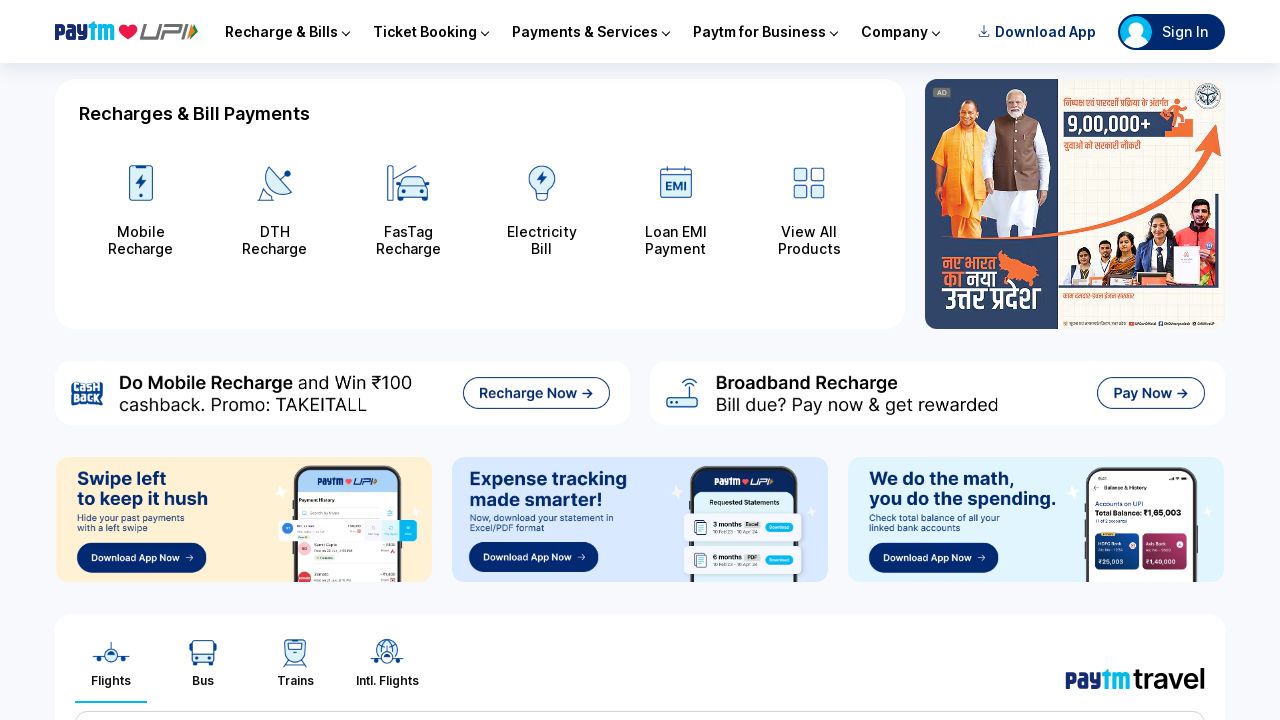

Navigated to https://www.paytm.com/
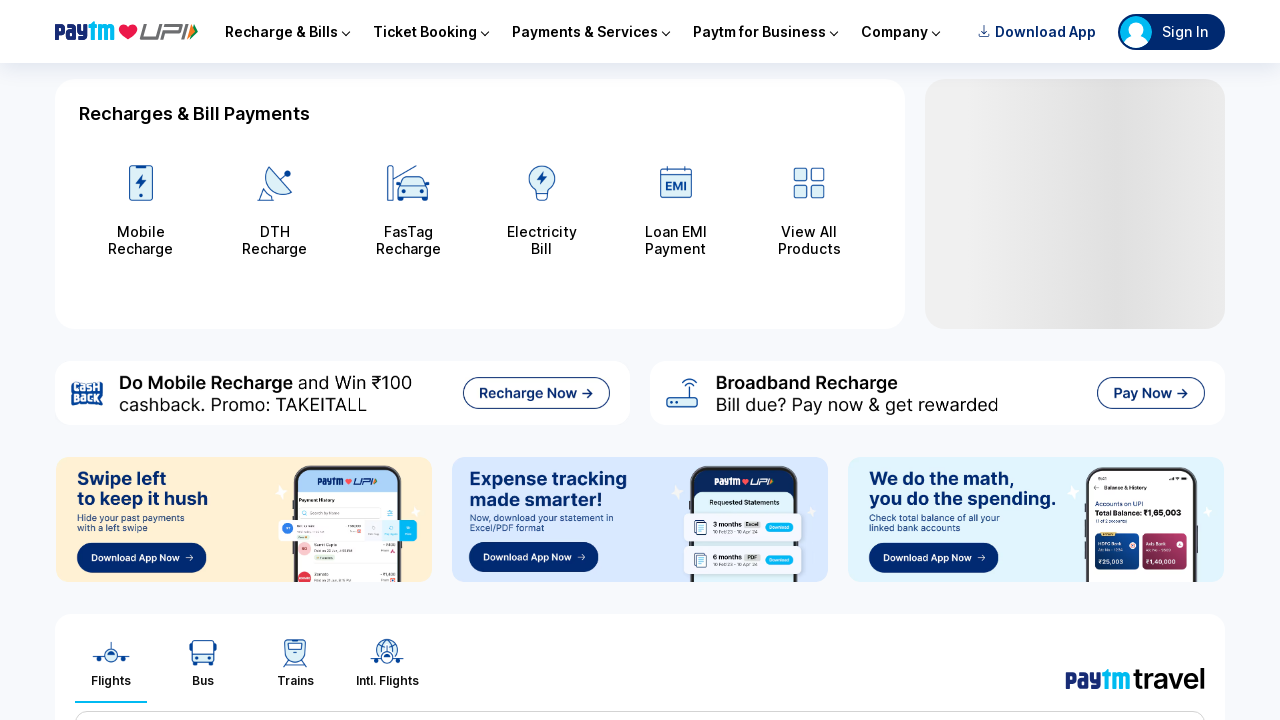

Maximized browser window to 1920x1080
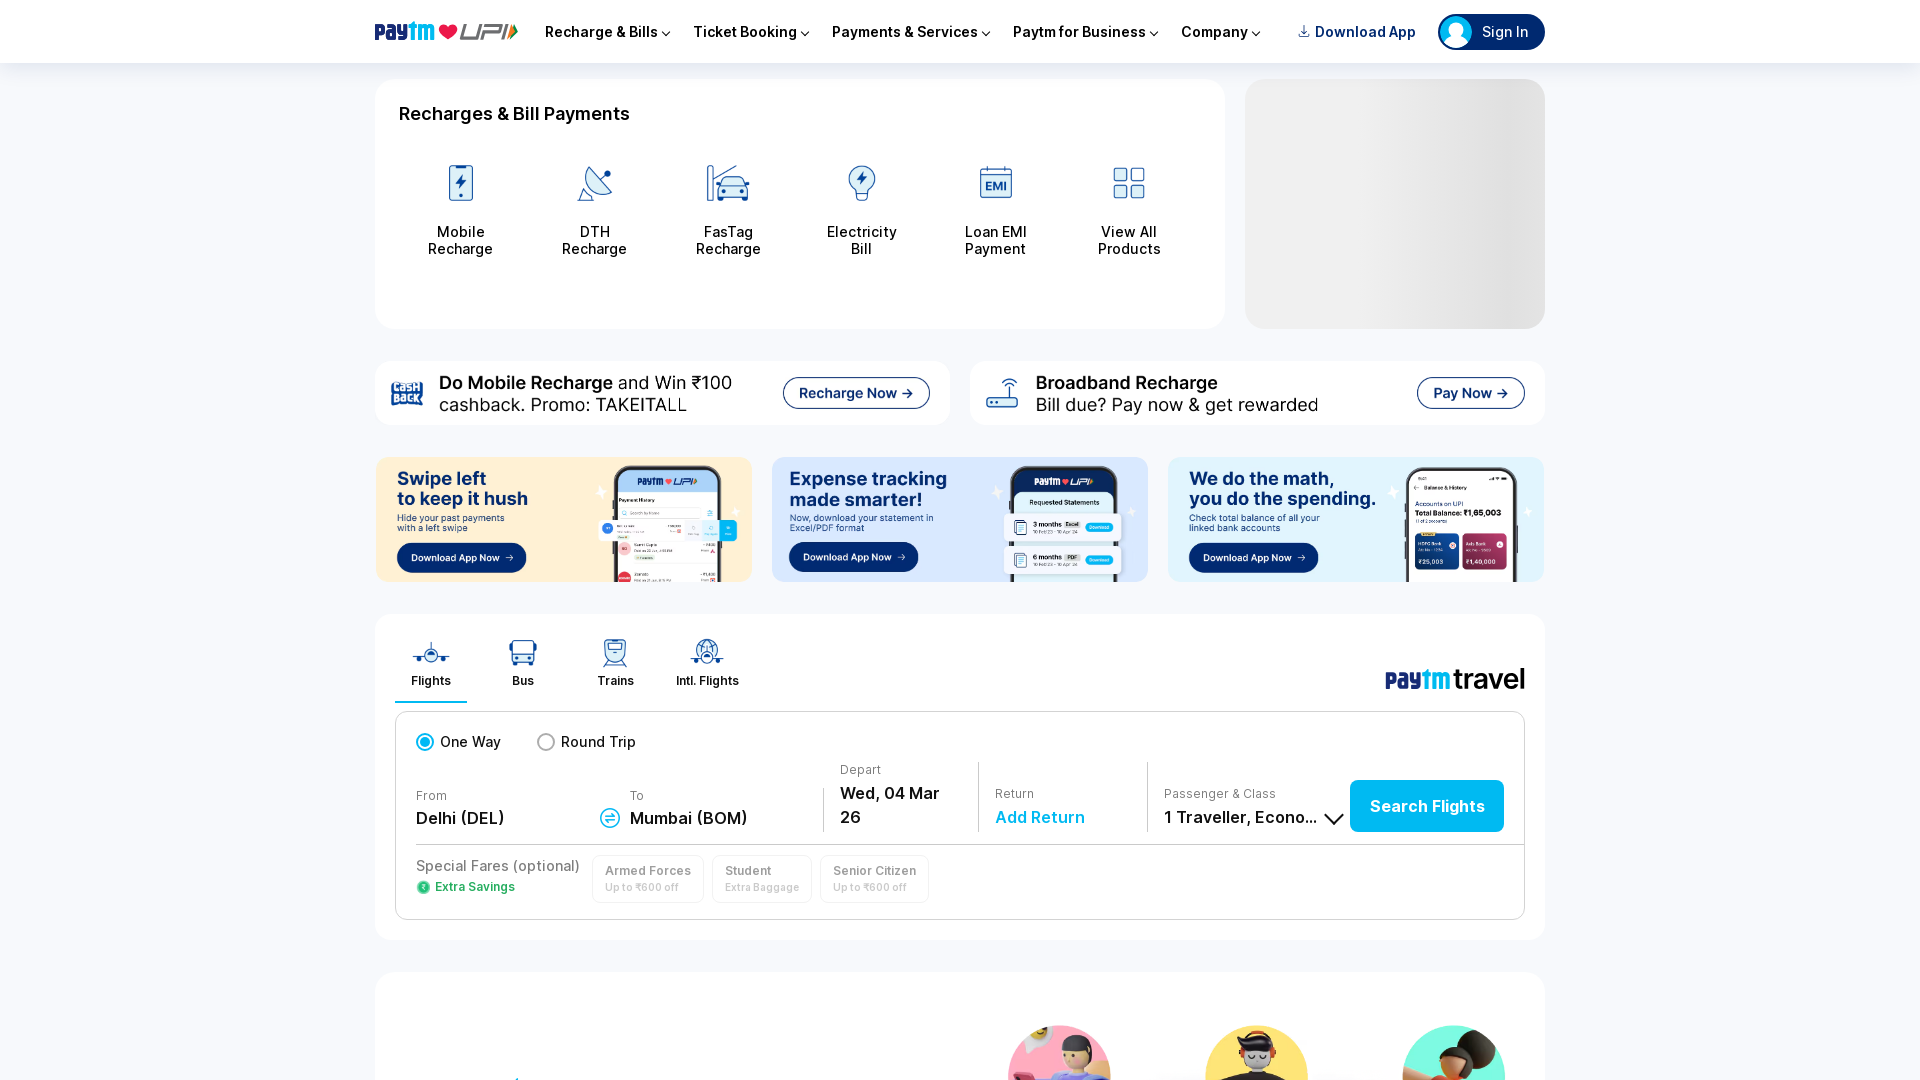

Page fully loaded - DOM content ready
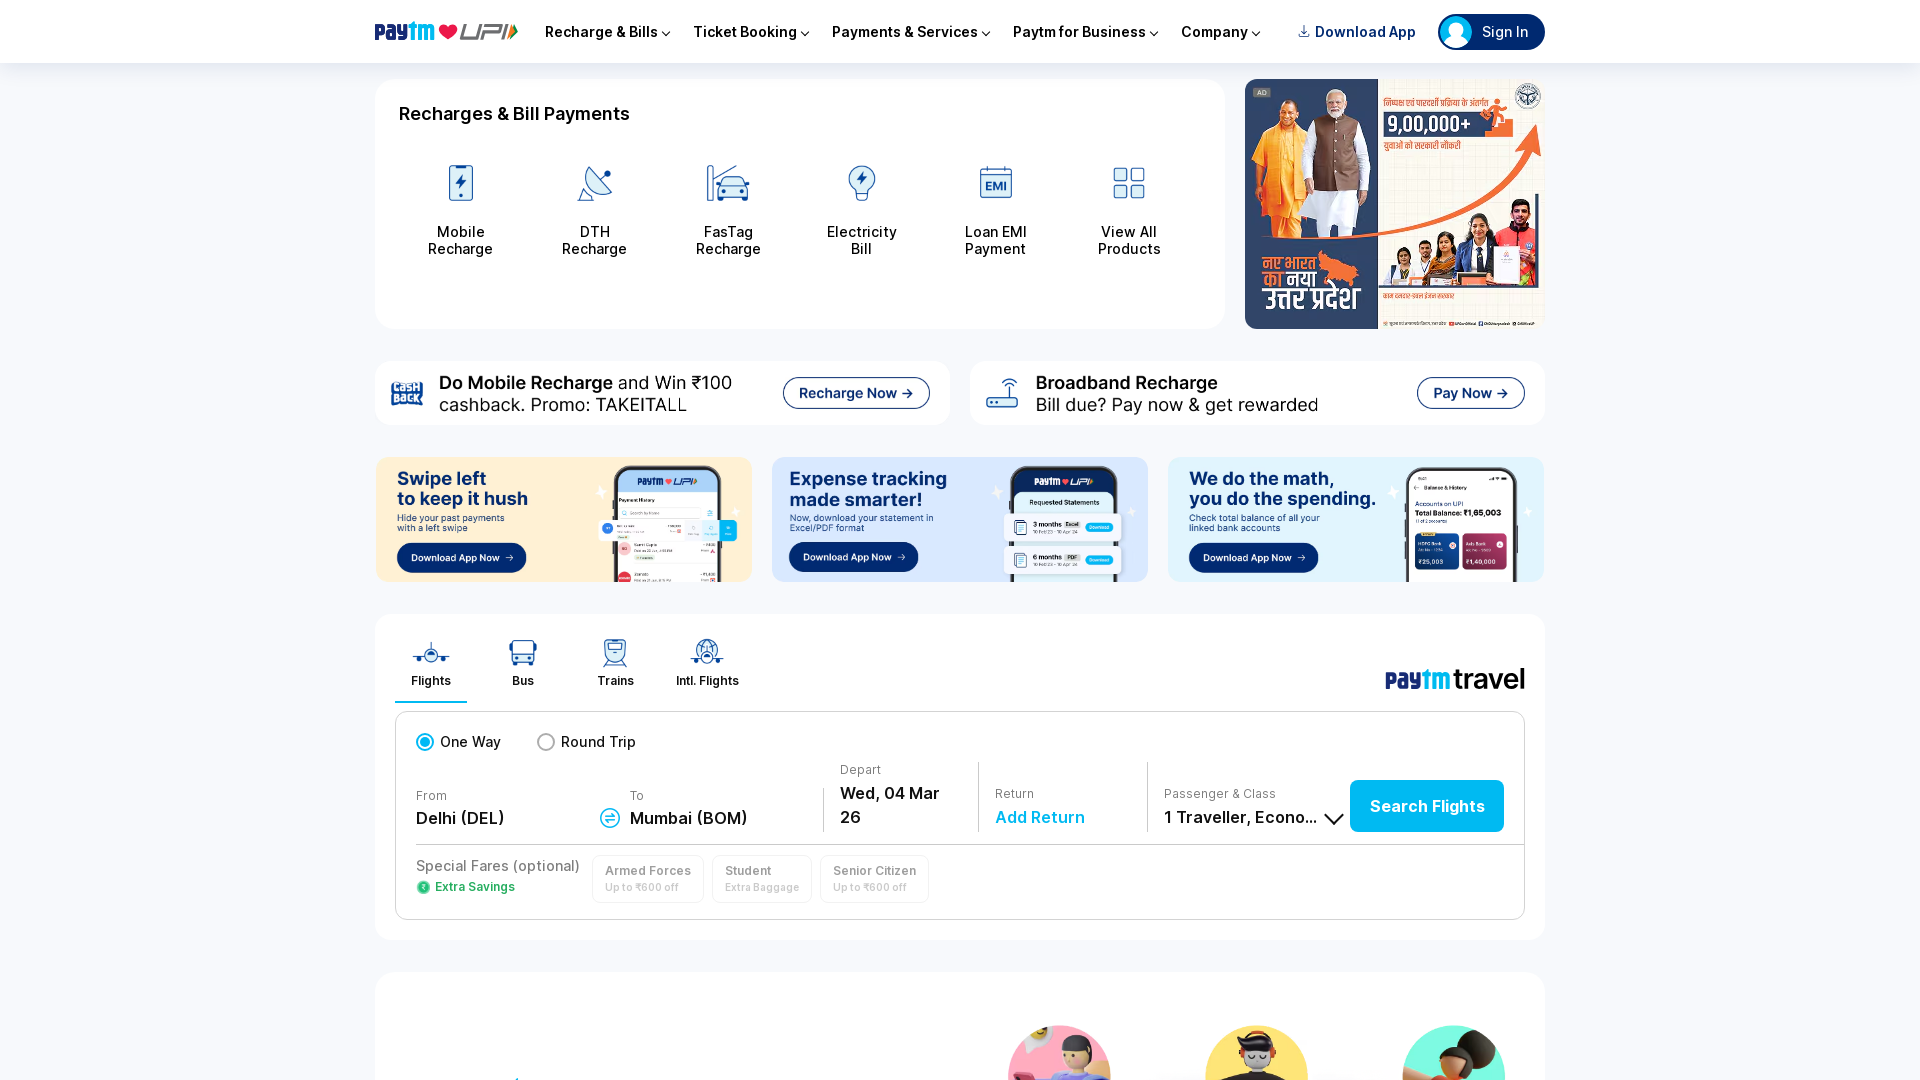

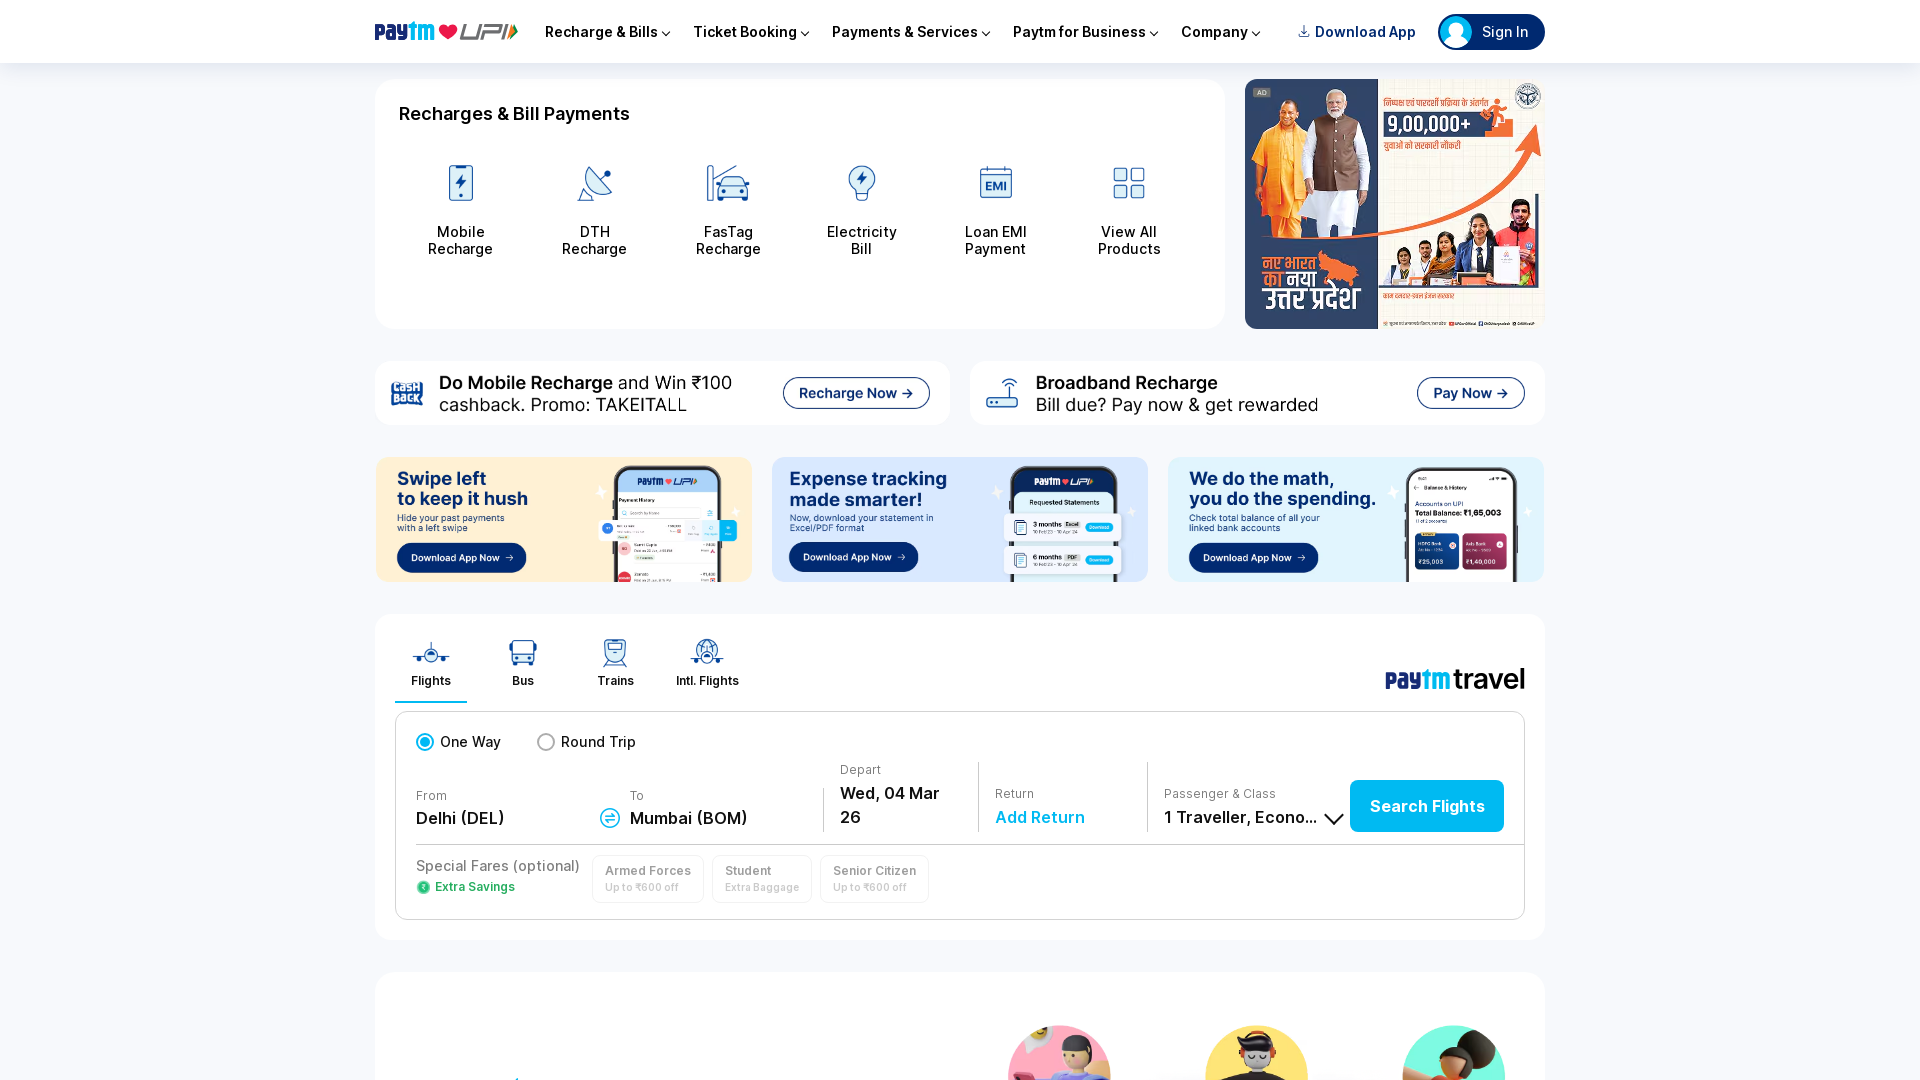